Navigates to Python.org website and performs a search for "pycon" using the search box

Starting URL: http://www.python.org

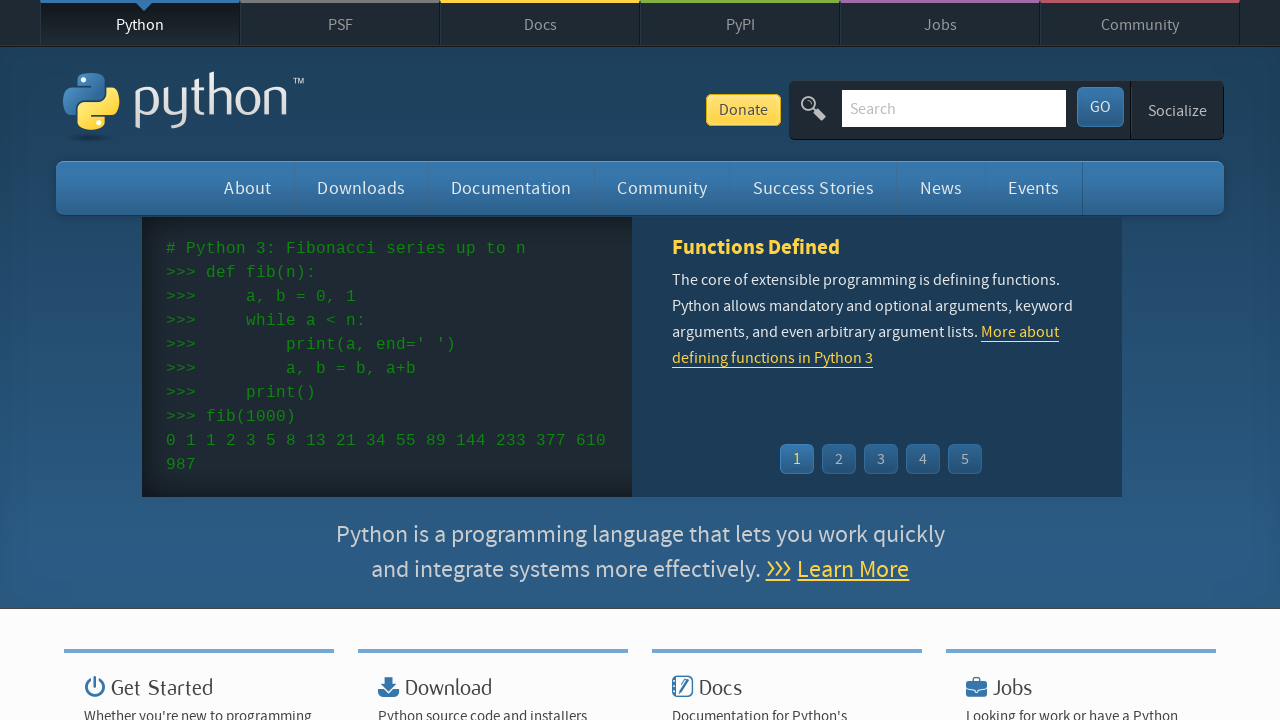

Navigated to Python.org website
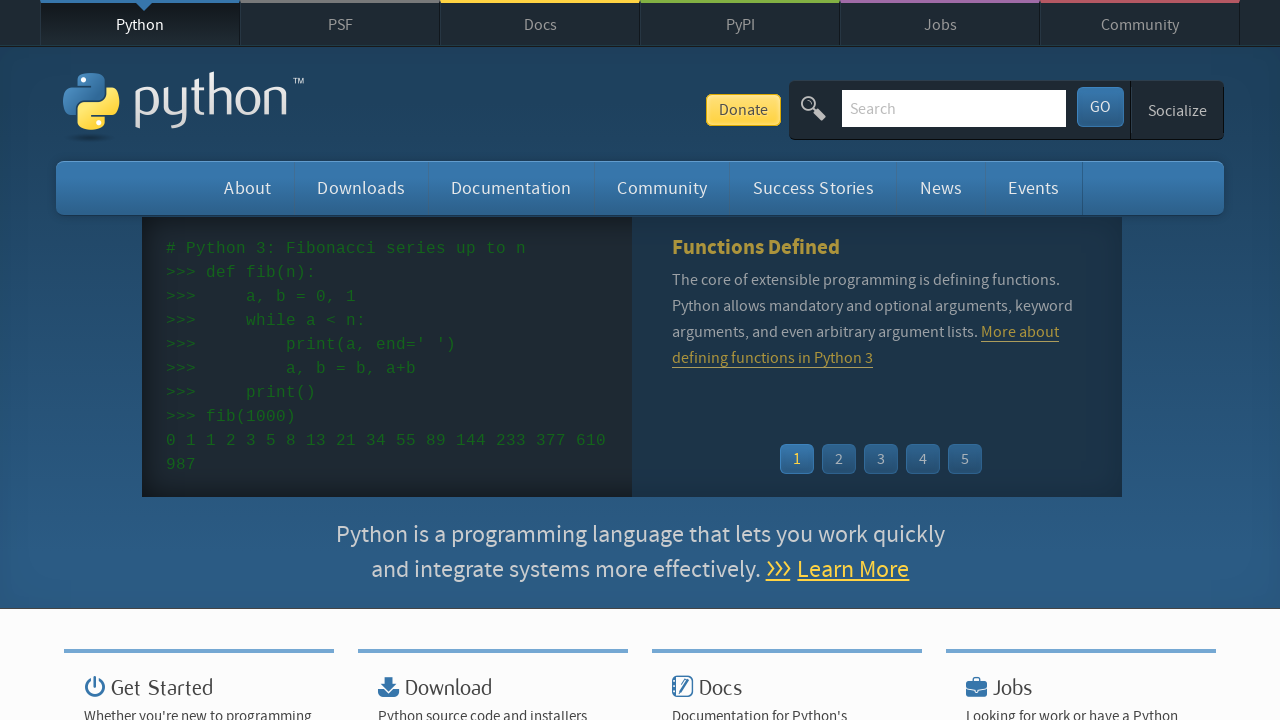

Filled search box with 'pycon' on input[name='q']
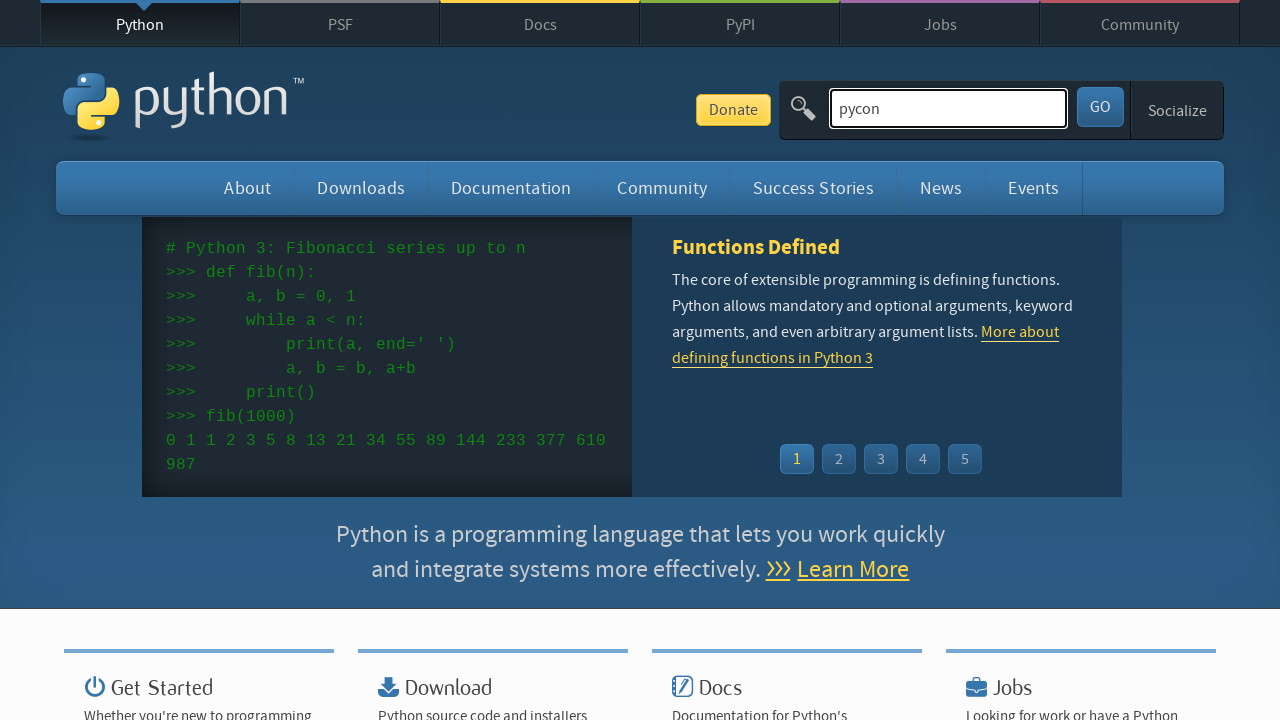

Submitted search by pressing Enter on input[name='q']
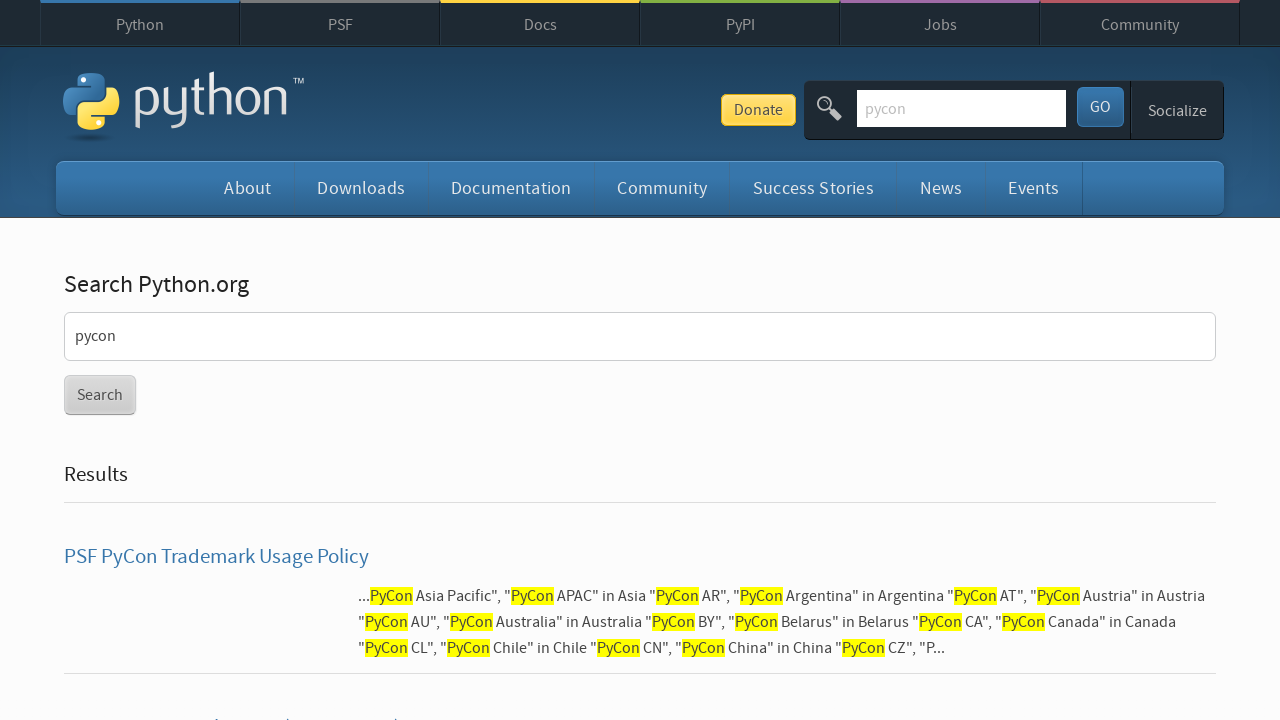

Search results loaded and network idle
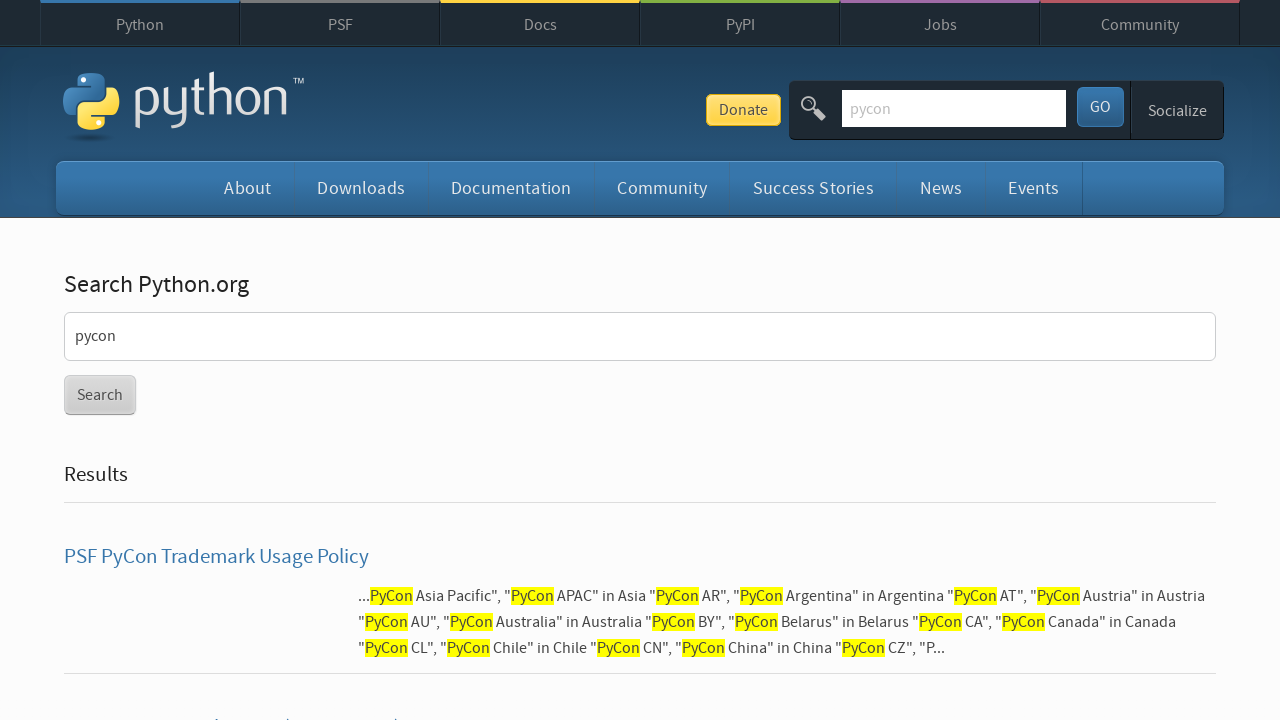

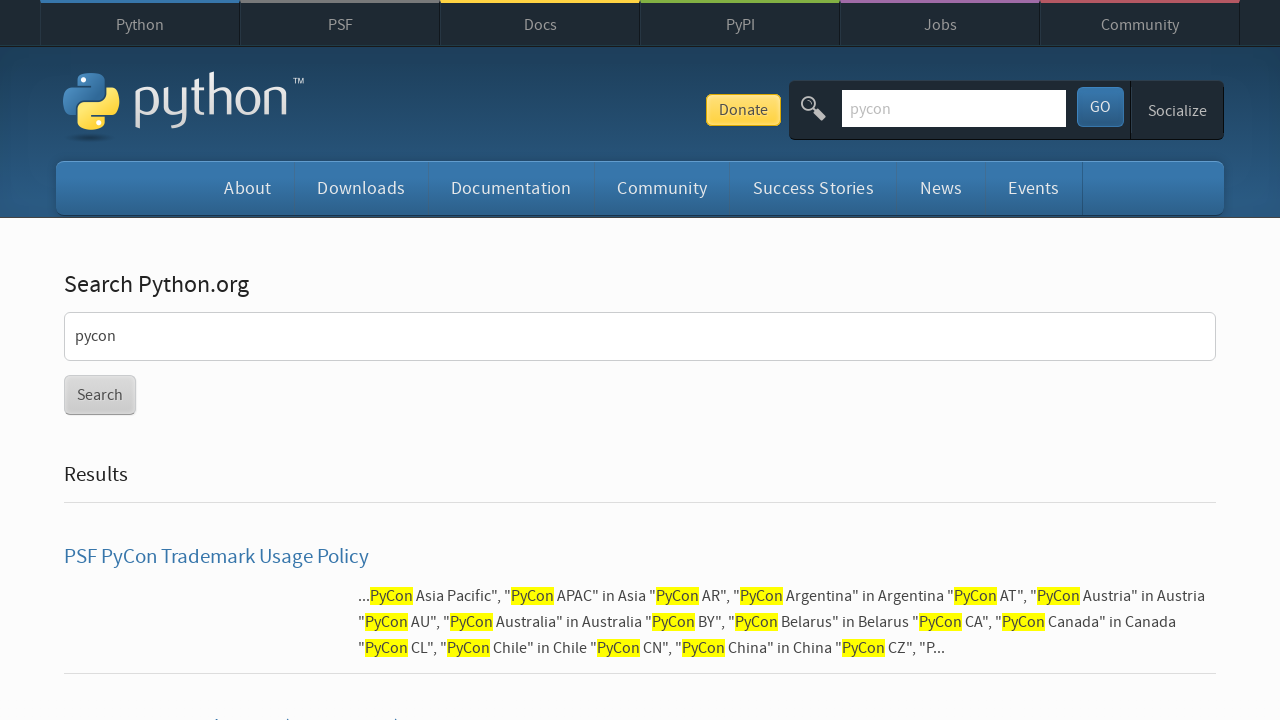